Navigates to the TCS (Tata Consultancy Services) corporate website and verifies the page loads successfully.

Starting URL: https://www.tcs.com/

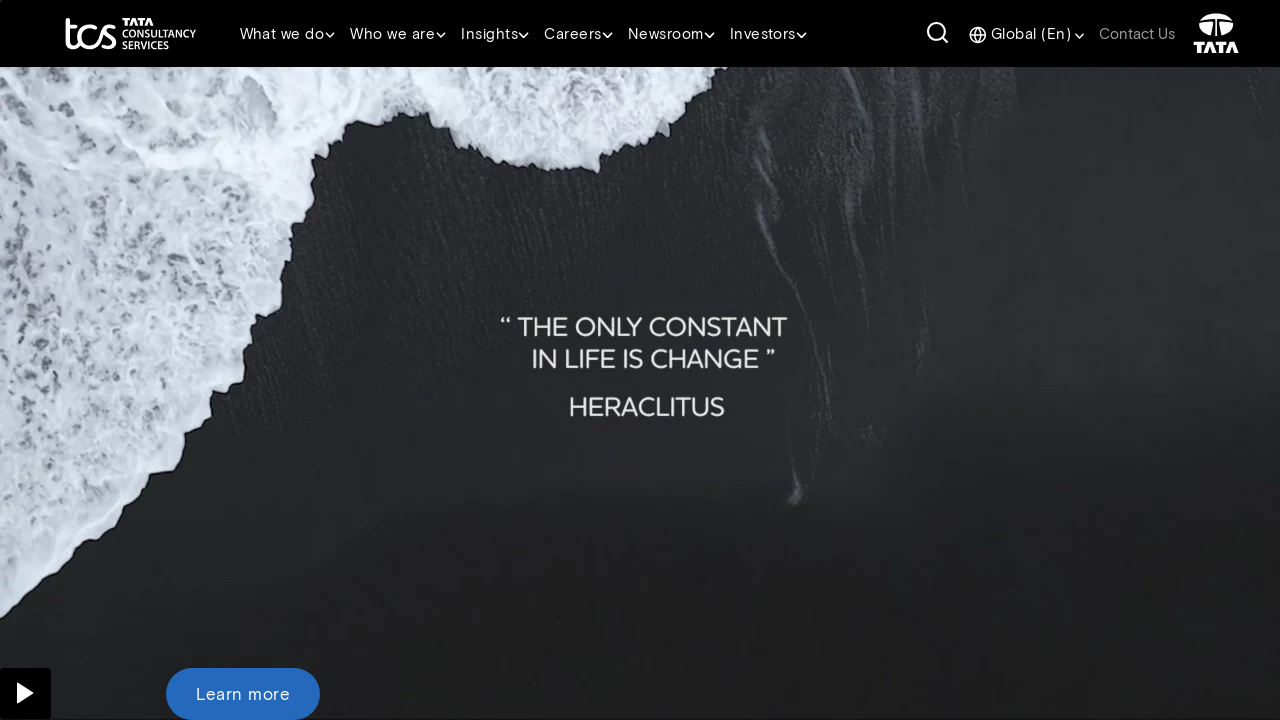

Navigated to TCS corporate website at https://www.tcs.com/
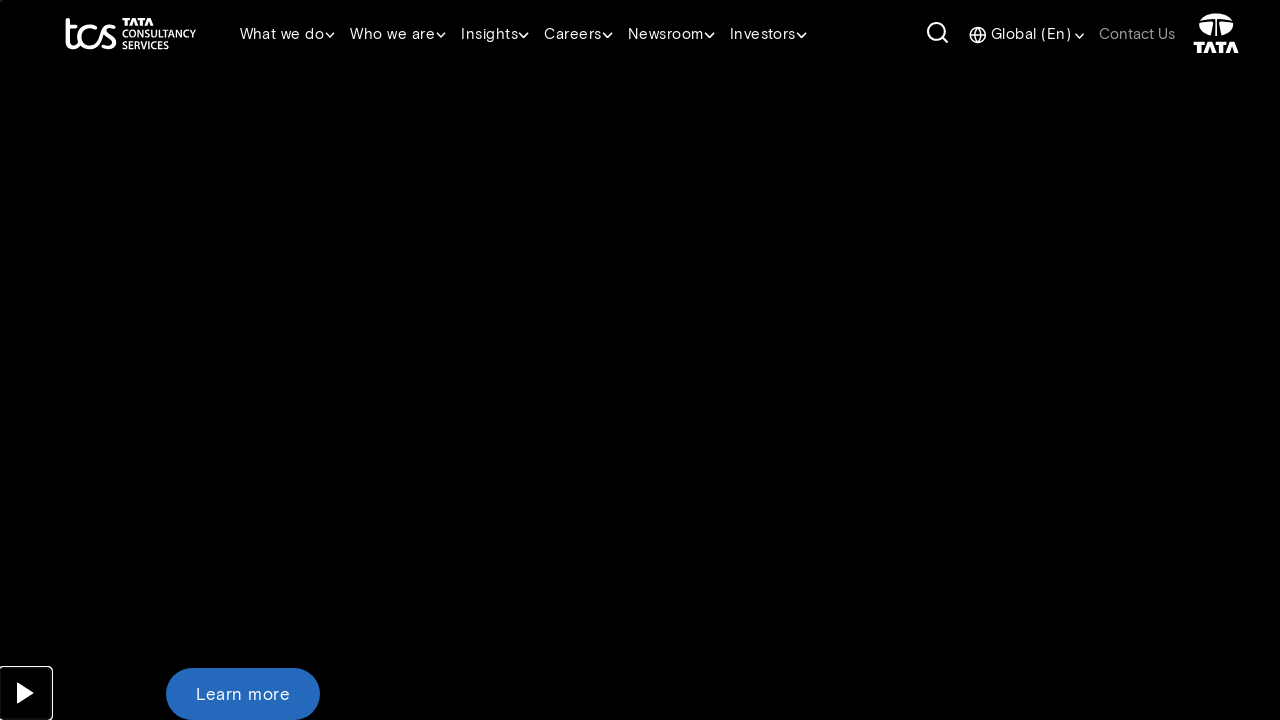

Page DOM content fully loaded
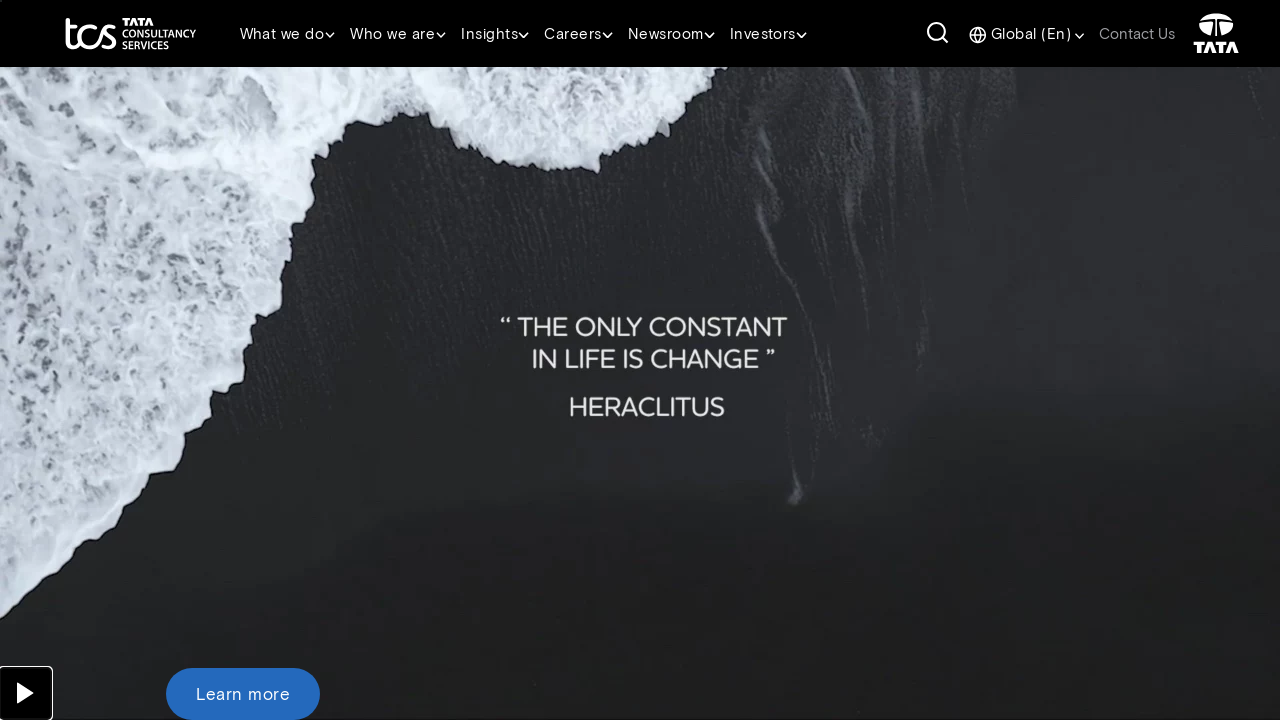

Verified page URL is correct
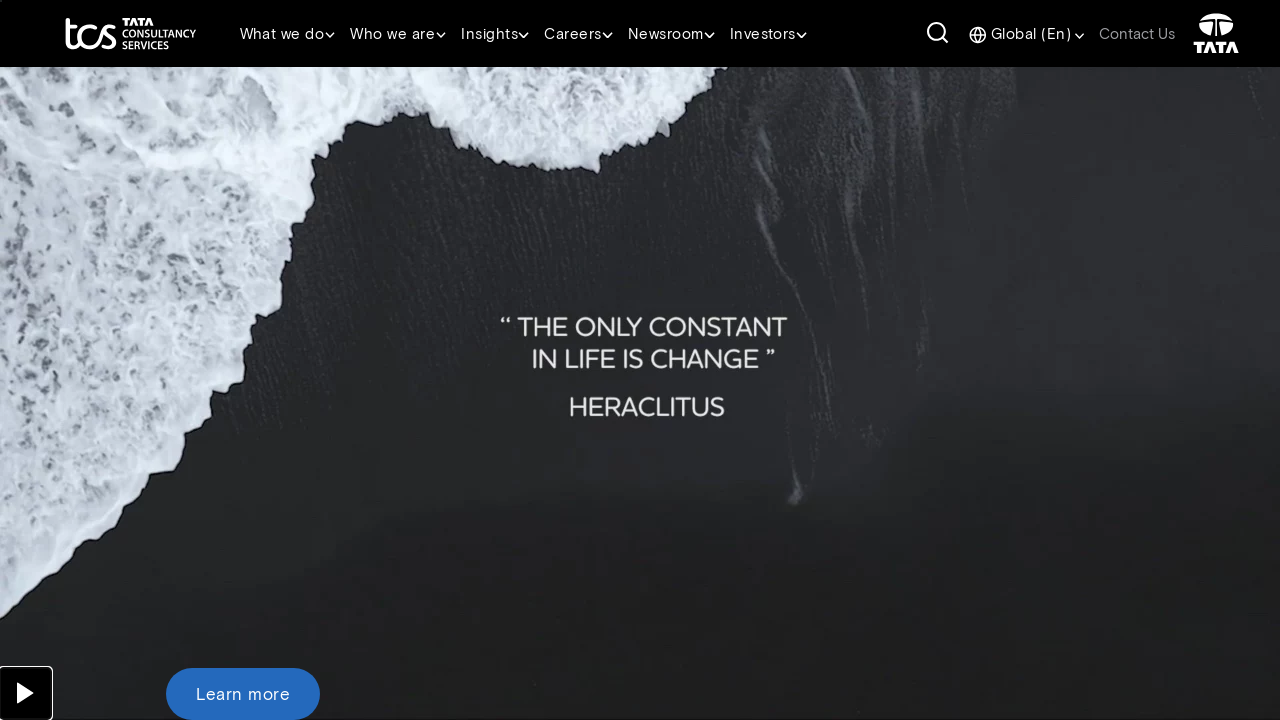

Body element loaded, page is accessible
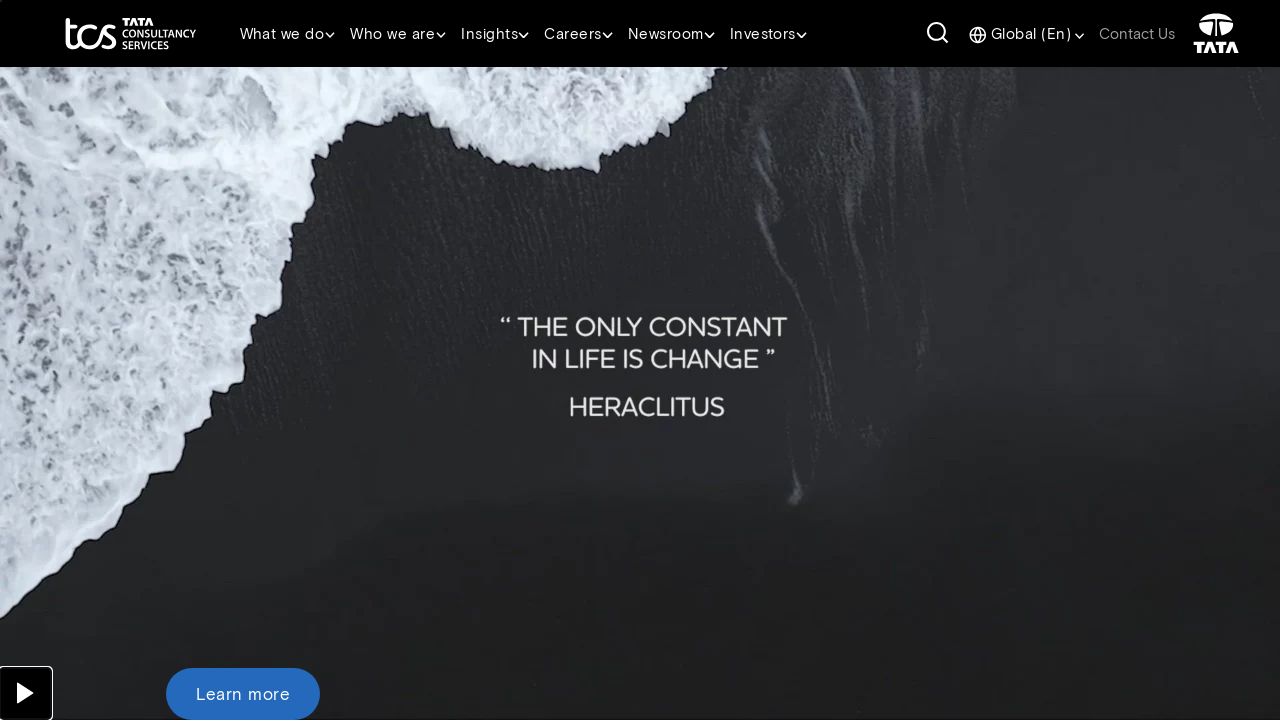

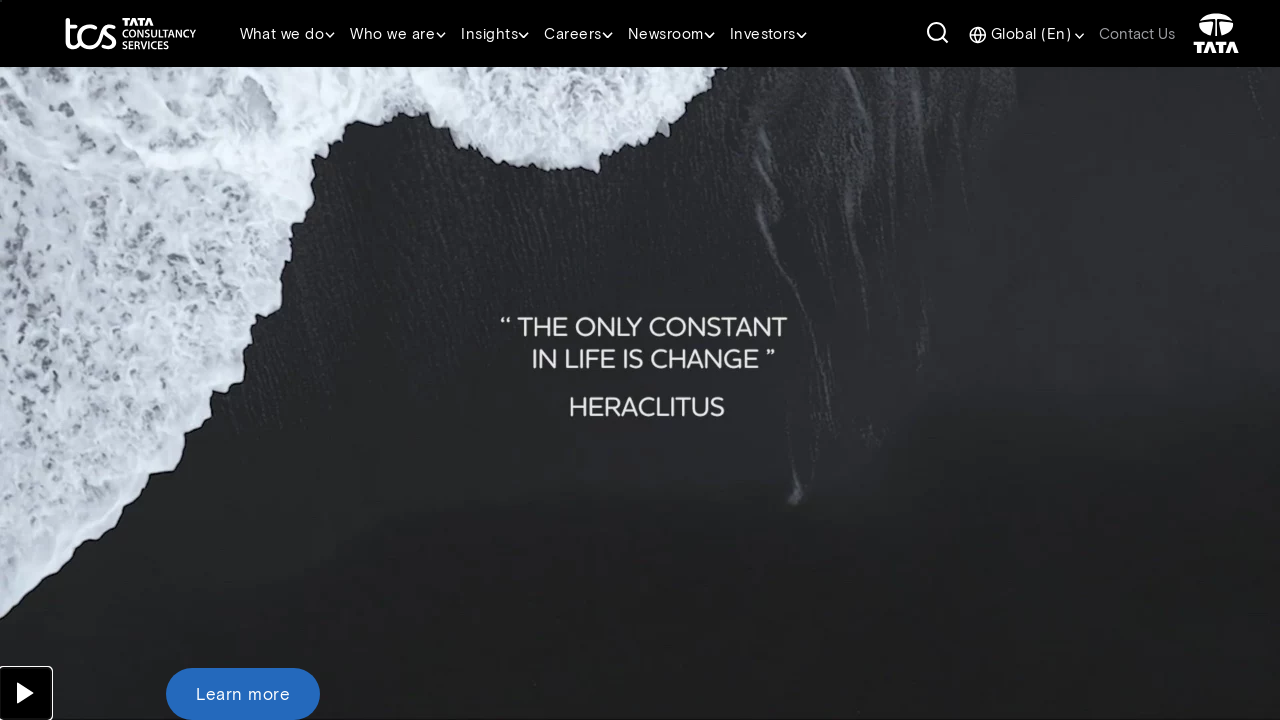